Tests the add to cart functionality by searching for products containing "ca" and clicking the add button for the Cashew product

Starting URL: https://rahulshettyacademy.com/seleniumPractise/#/

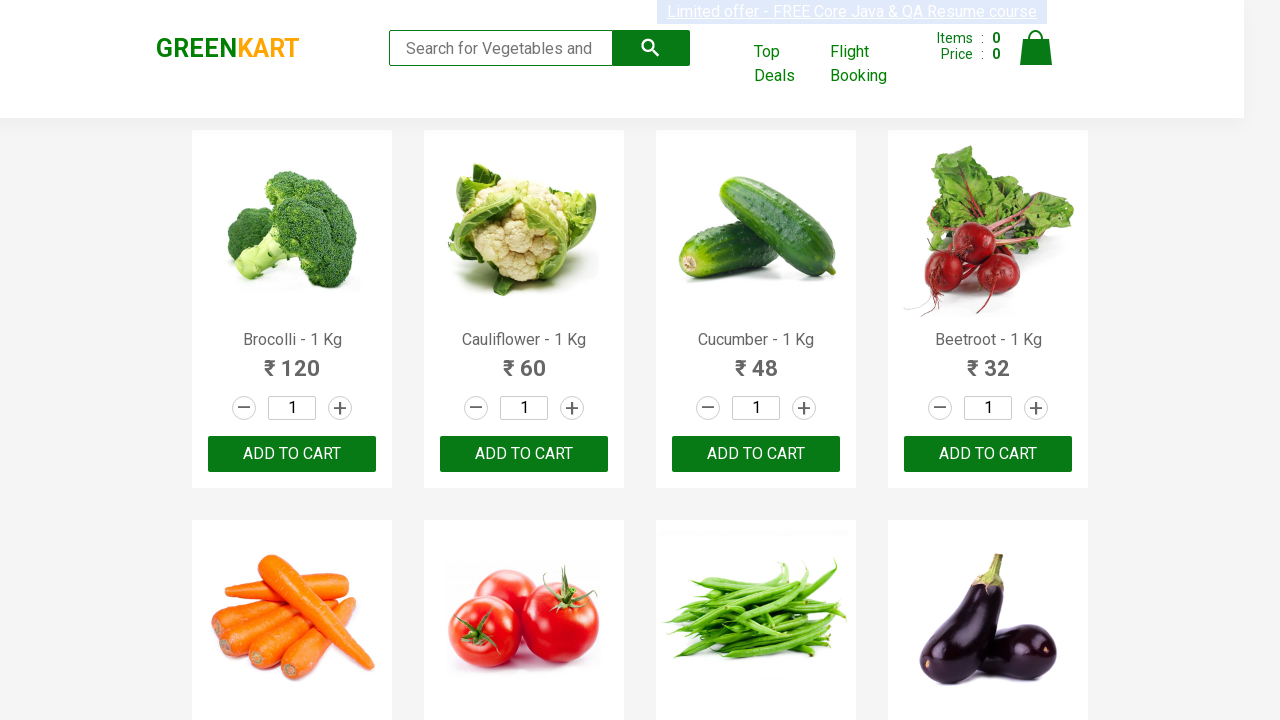

Filled search field with 'ca' on .search-keyword
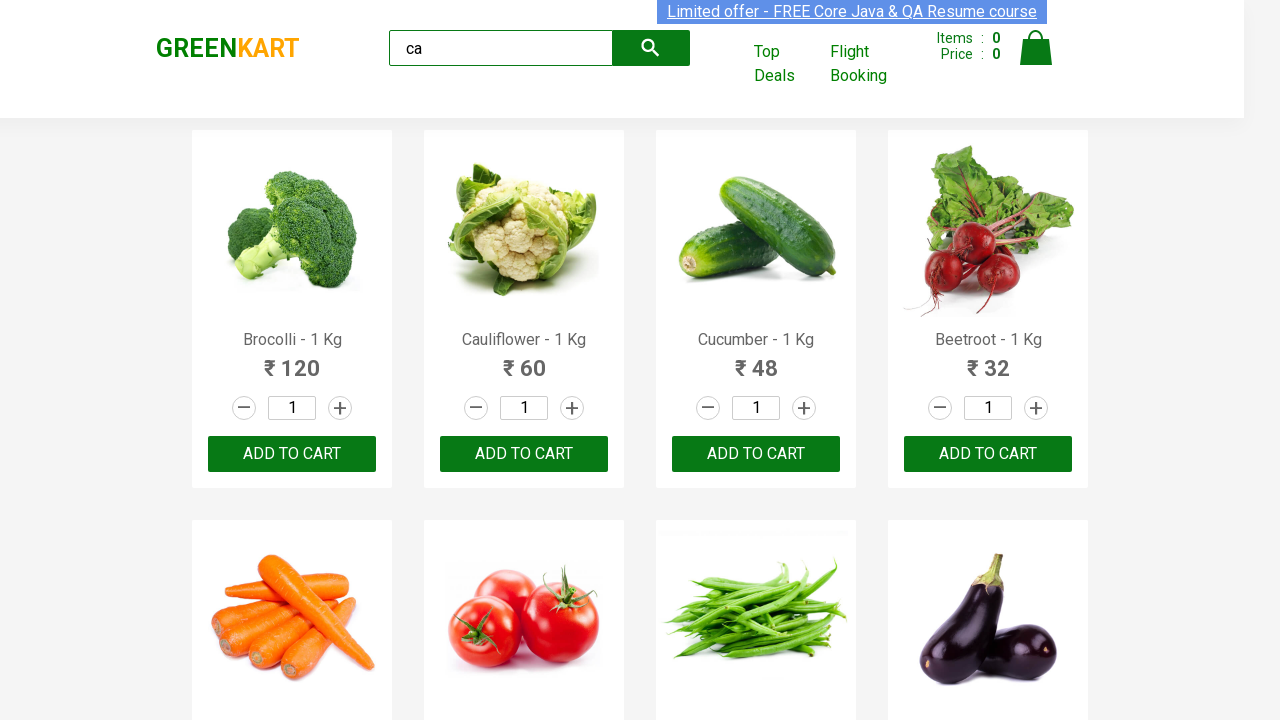

Waited 2 seconds for products to load
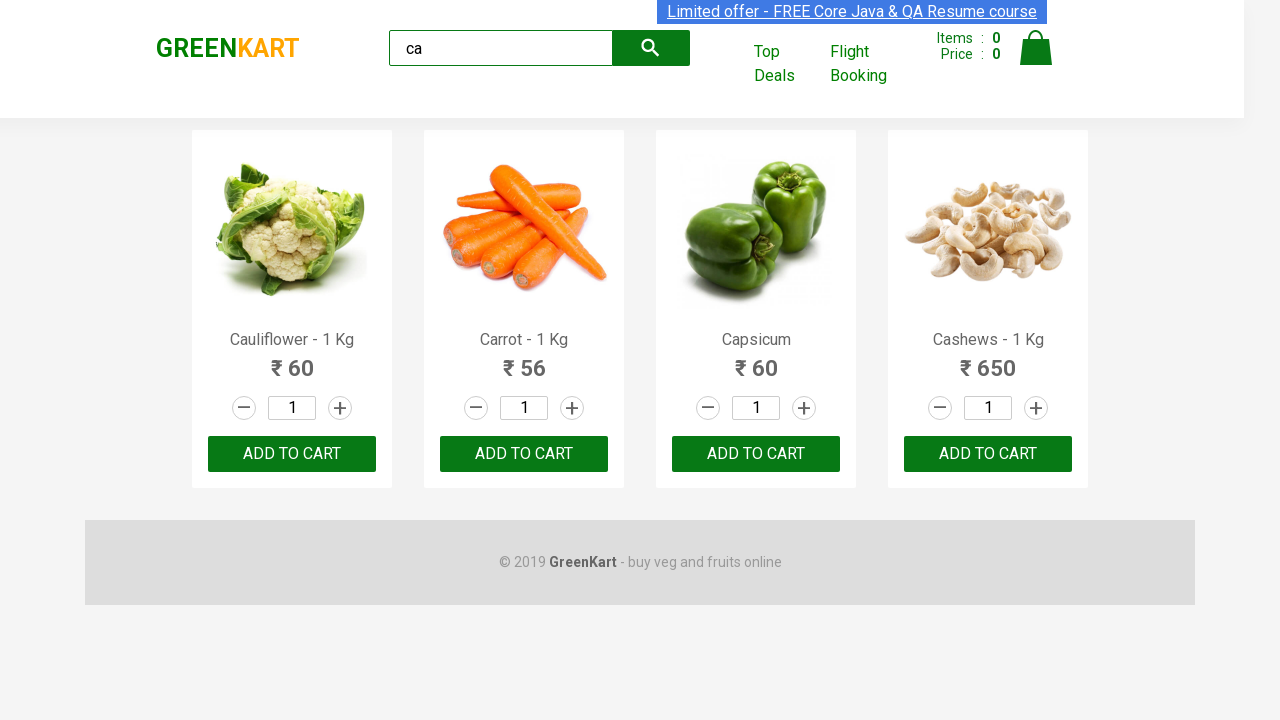

Located all product elements on page
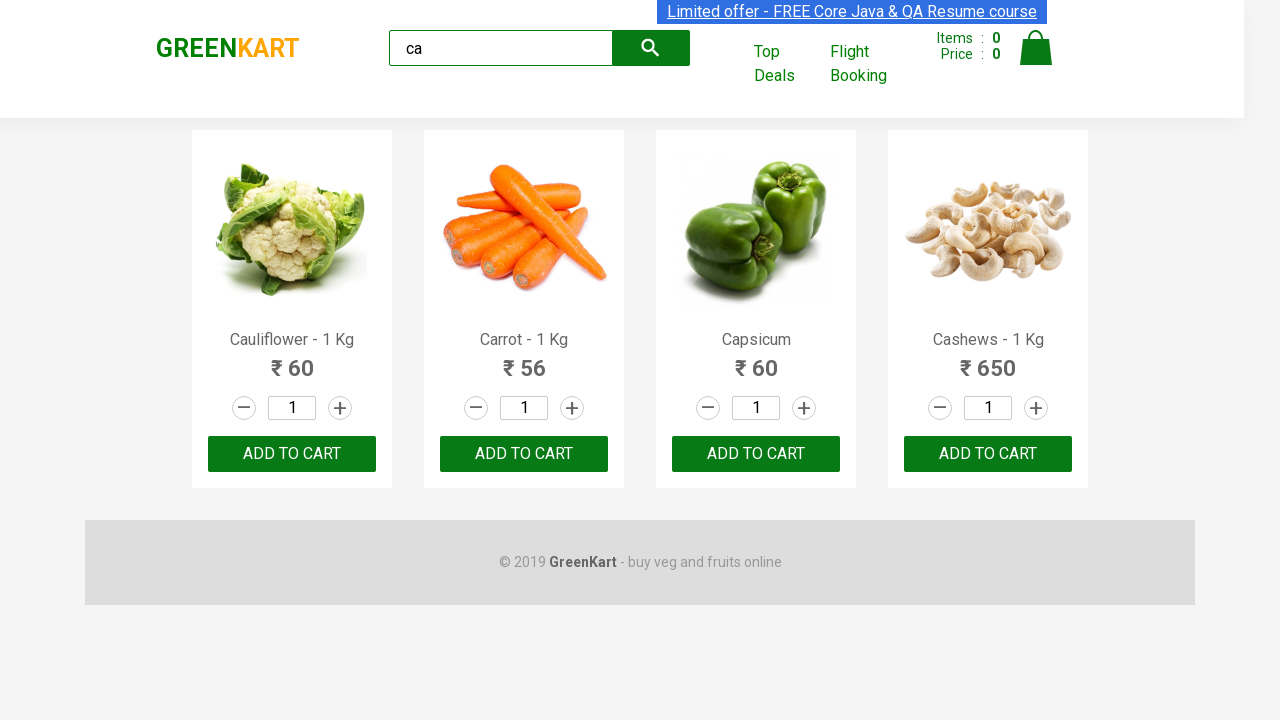

Retrieved product name: Cauliflower - 1 Kg
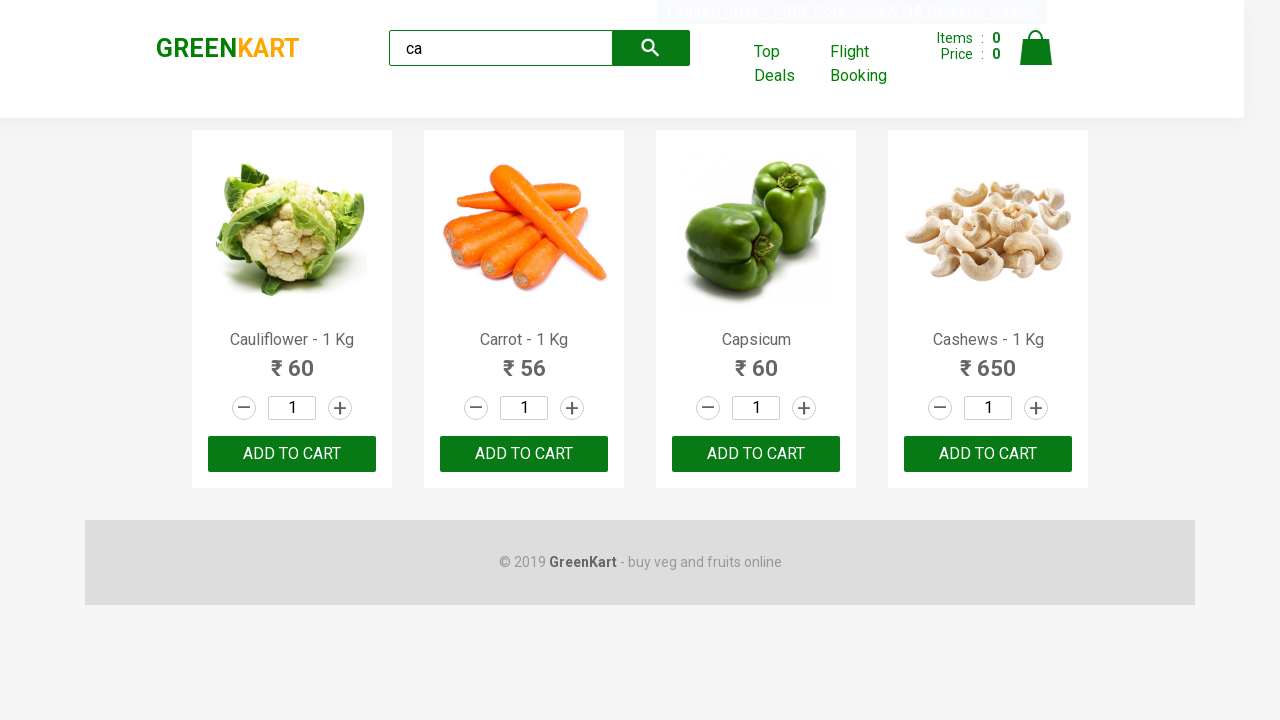

Retrieved product name: Carrot - 1 Kg
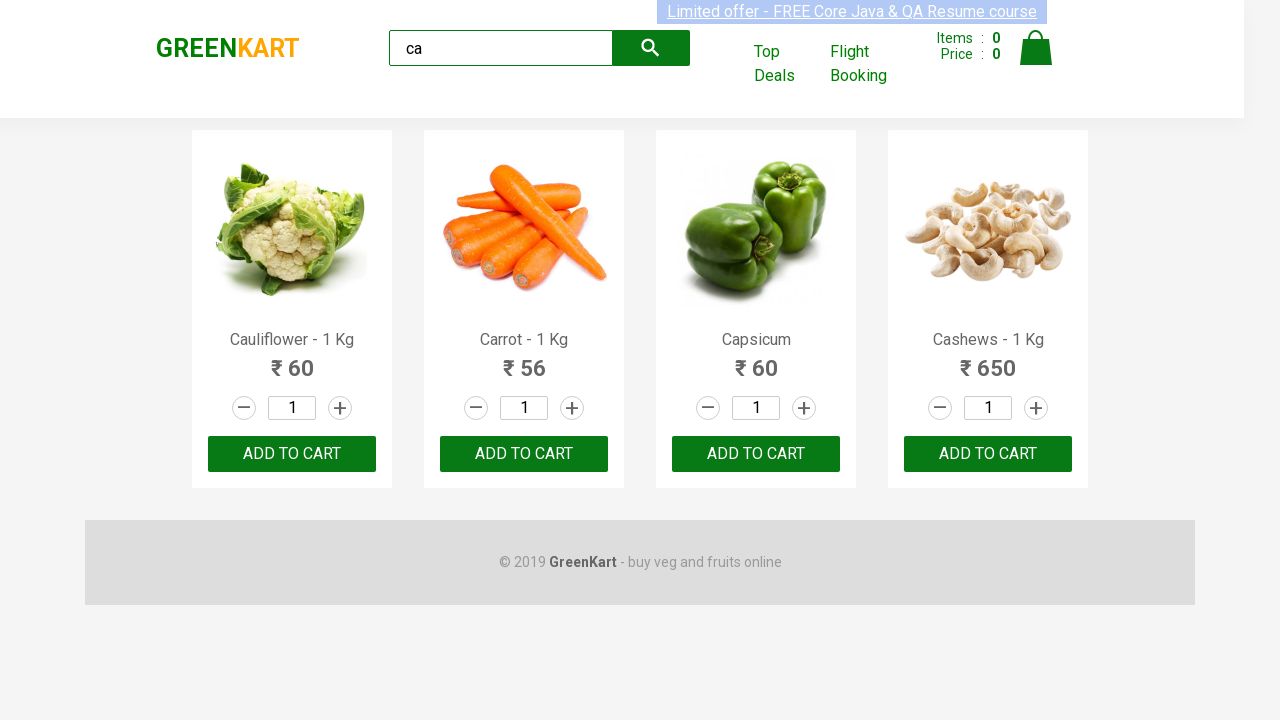

Retrieved product name: Capsicum
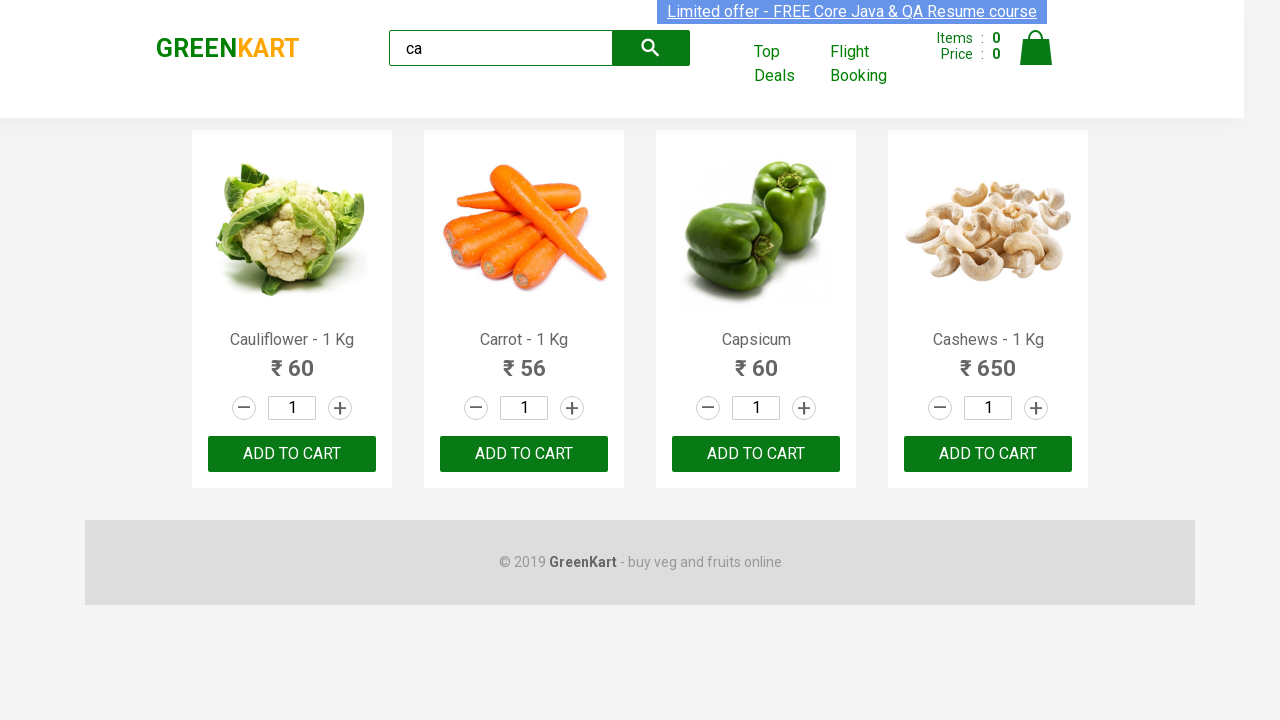

Retrieved product name: Cashews - 1 Kg
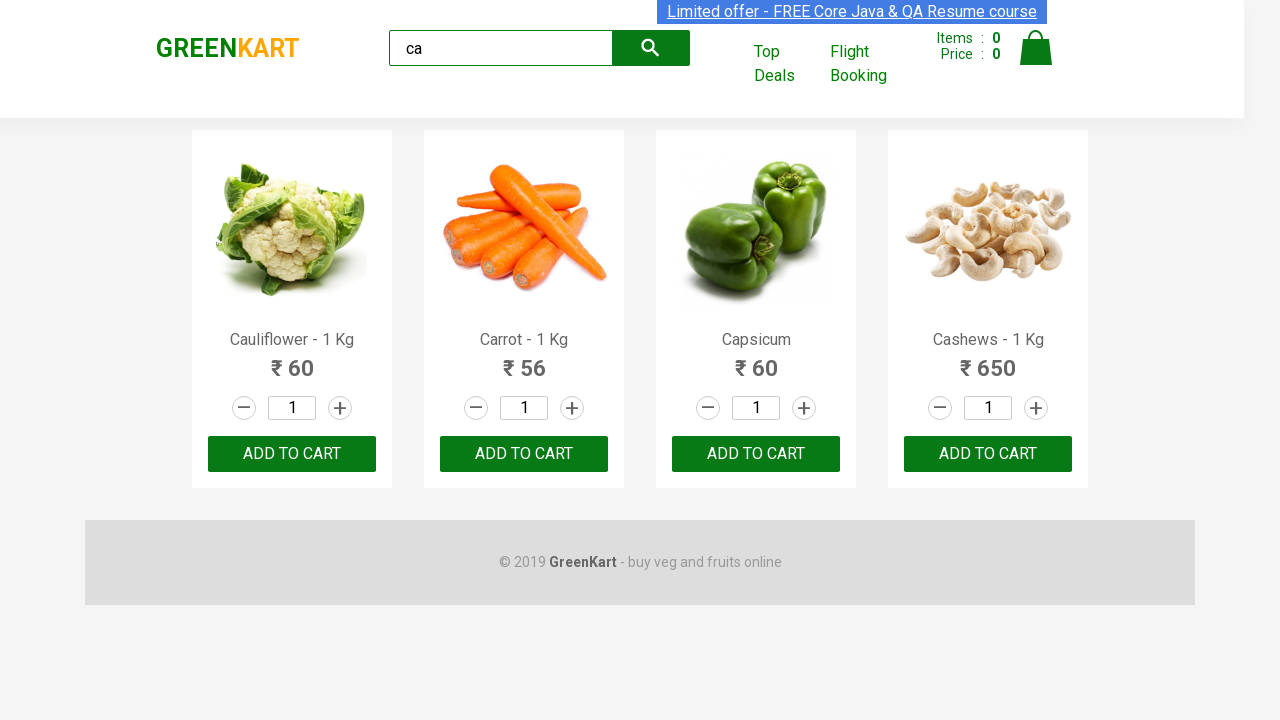

Clicked add to cart button for Cashew product at (988, 454) on .products .product >> nth=3 >> button
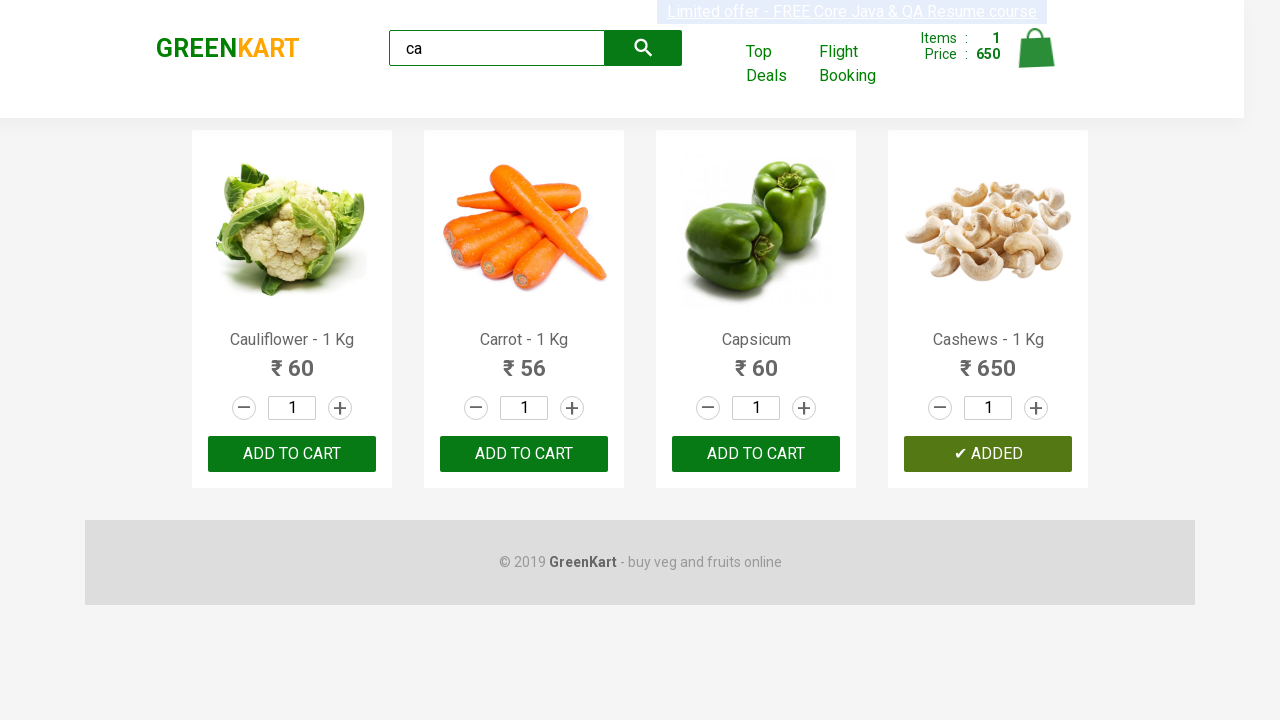

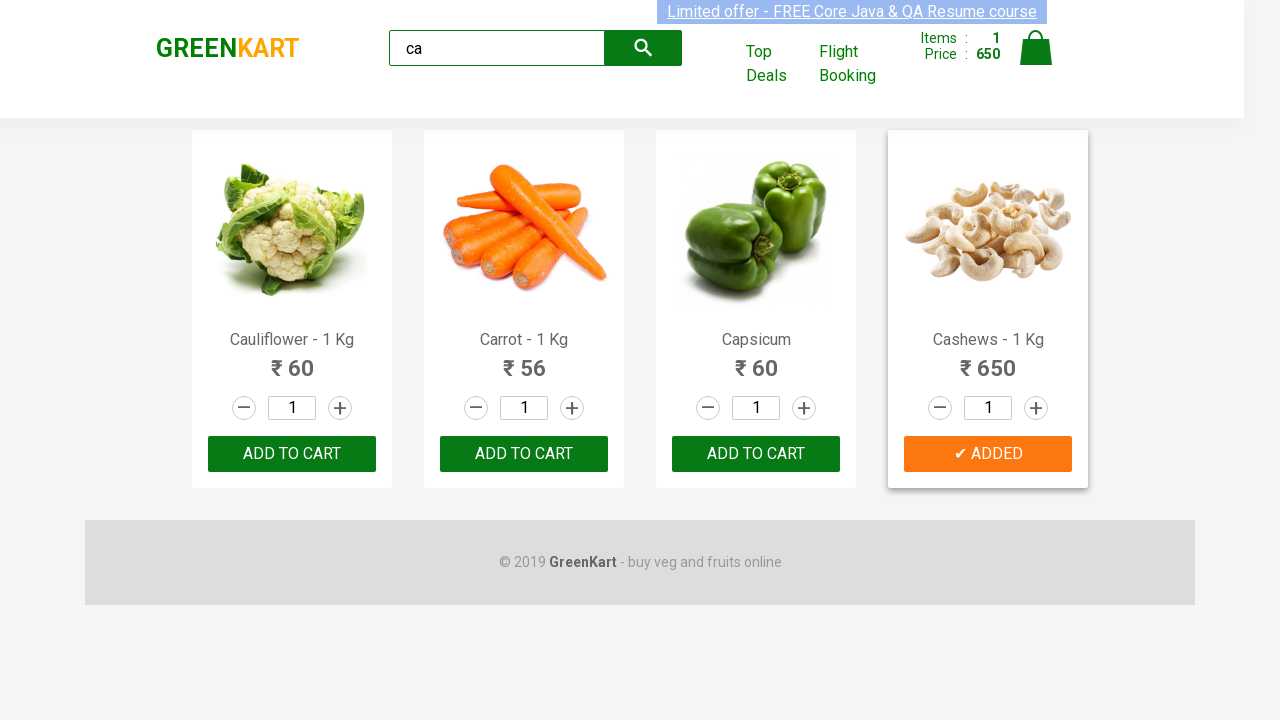